Navigates to WebdriverIO homepage and checks visibility of elements in viewport, comparing header button with footer link

Starting URL: https://webdriver.io

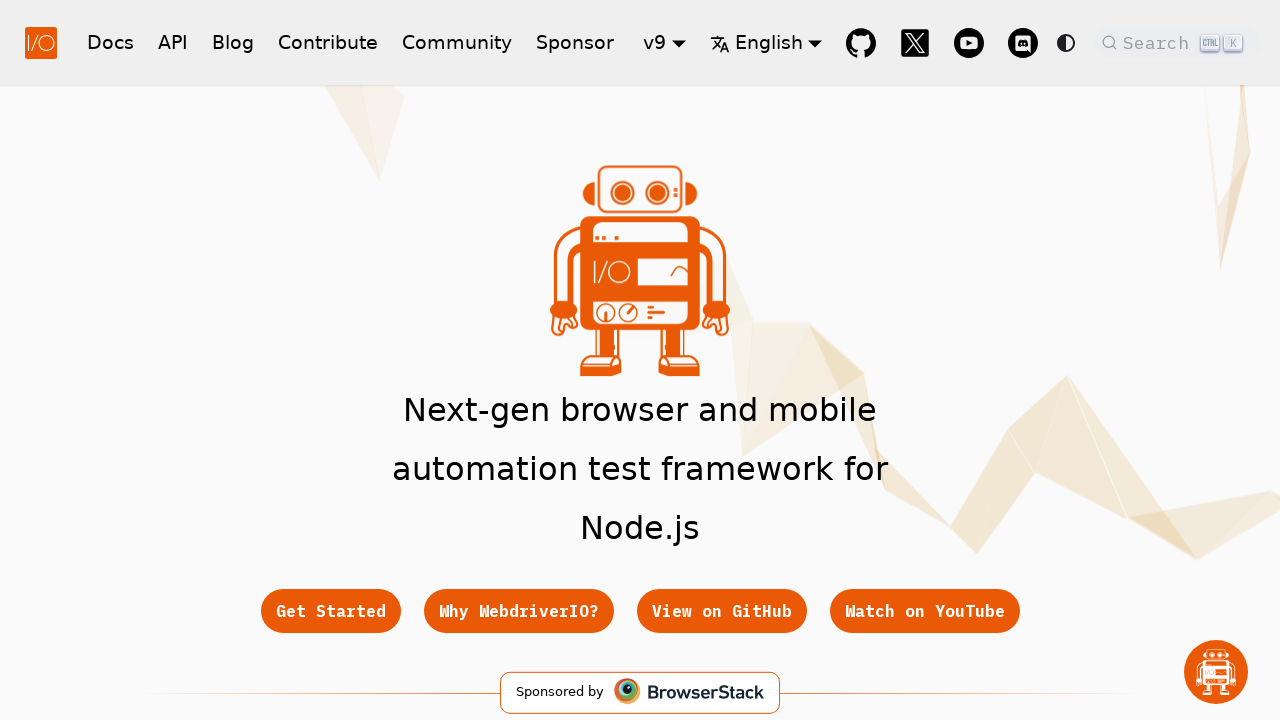

Located Get Started button element
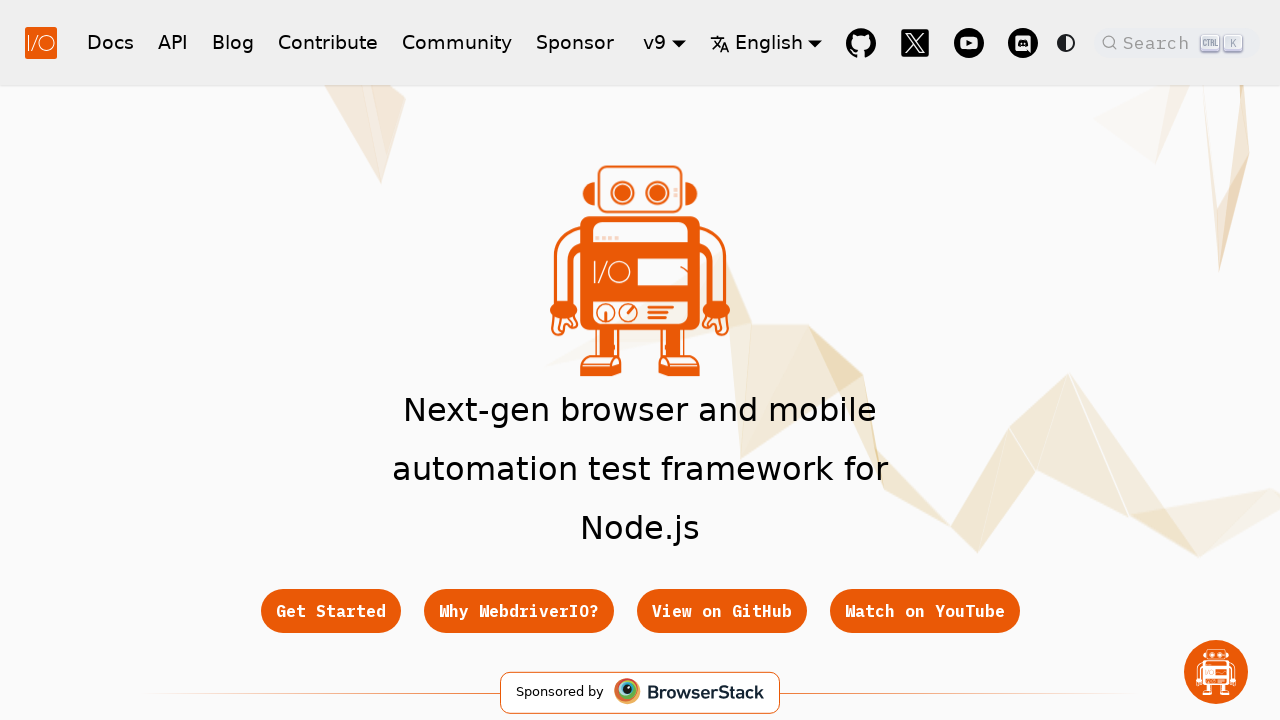

Waited for Get Started button to become visible
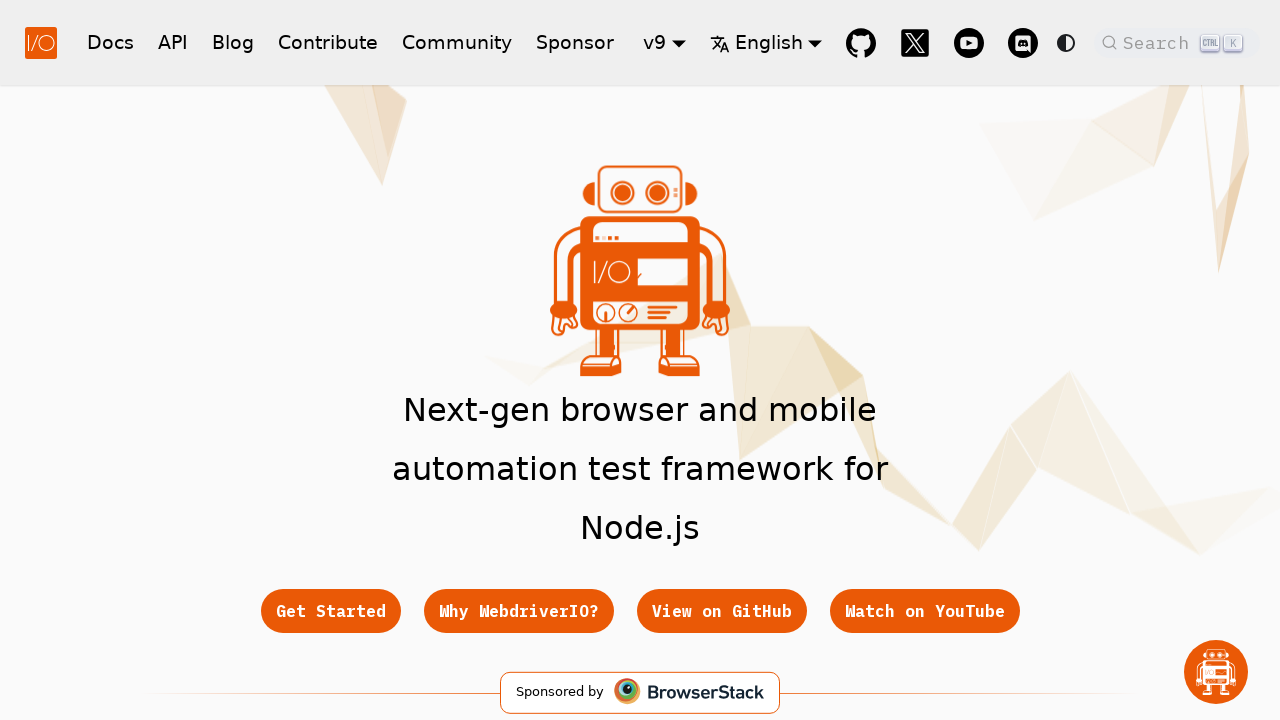

Asserted Get Started button is visible in viewport
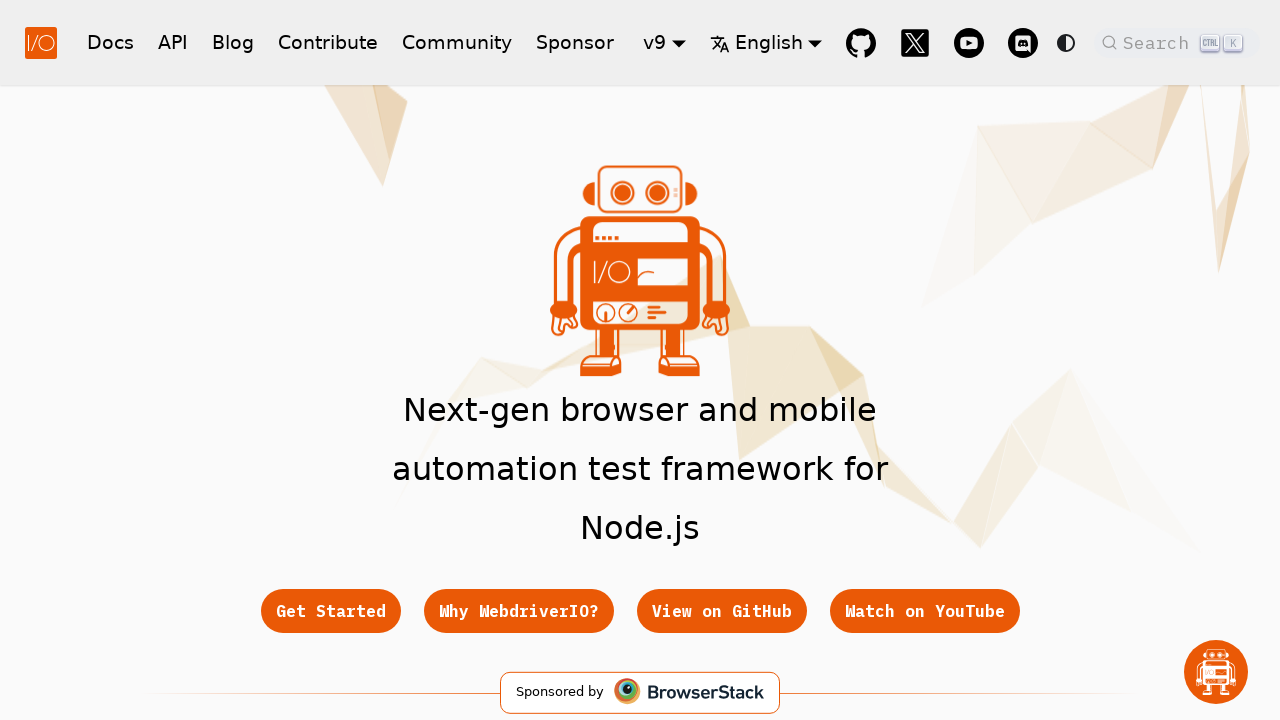

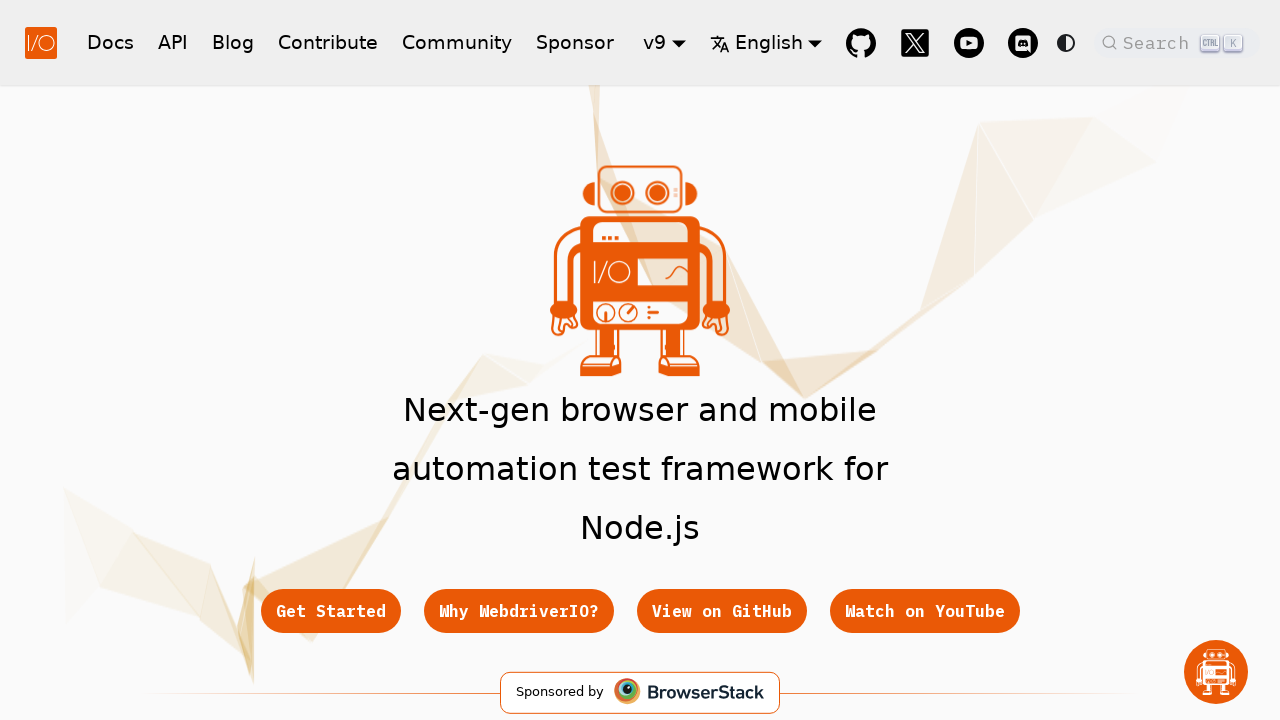